Tests registration form validation by submitting an invalid email address without the @ symbol, and verifies that registration fails.

Starting URL: http://217.74.37.176/?route=account/register&language=ru-ru

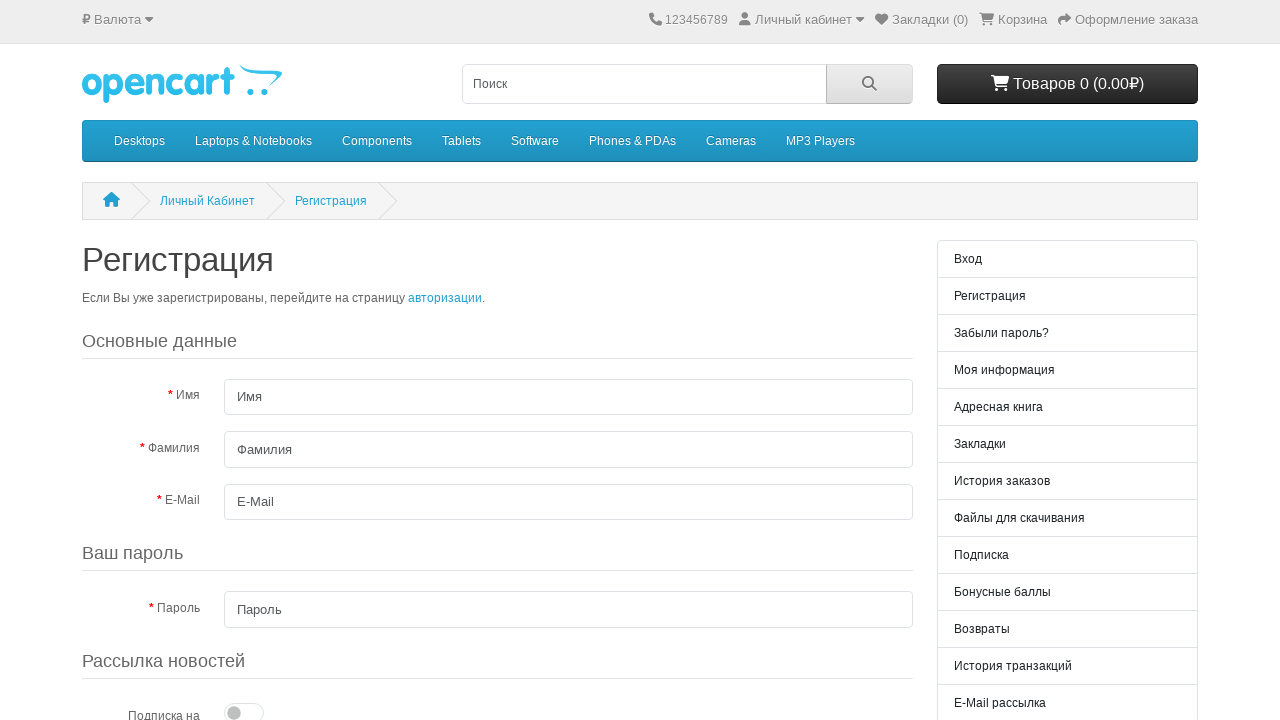

Scrolled down 200px to view registration form
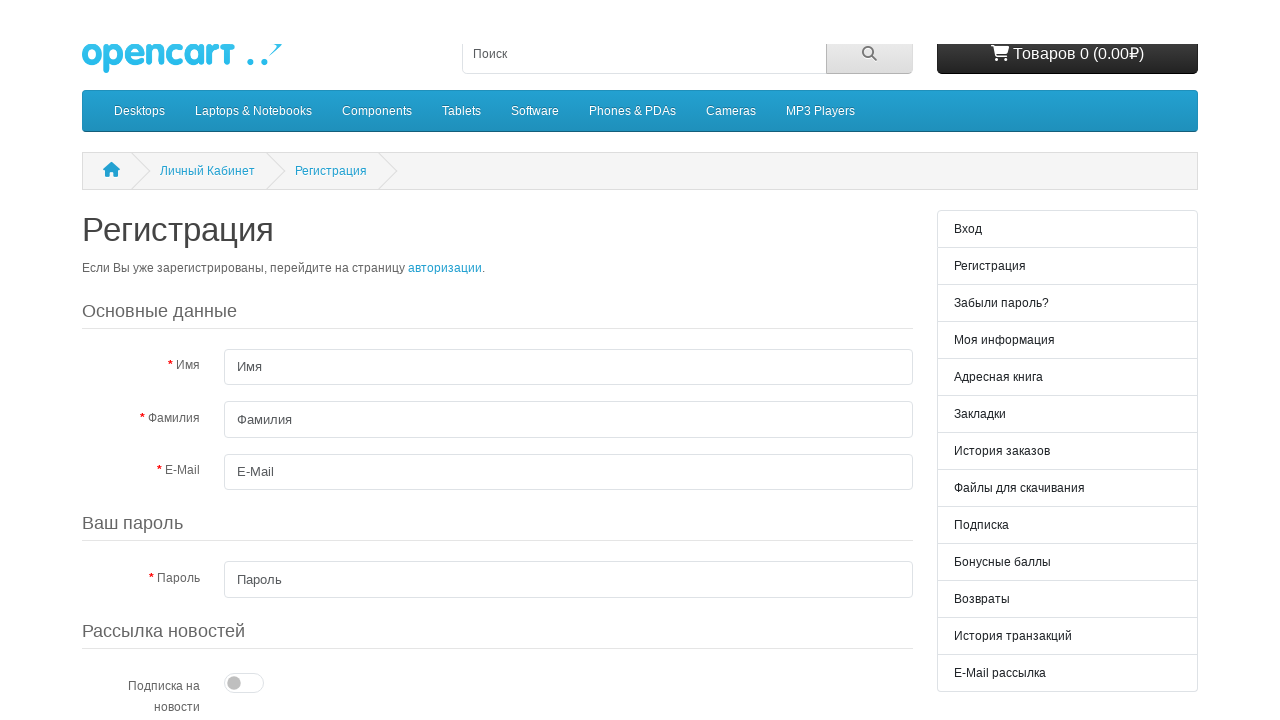

Filled first name field with 'Иван' on #input-firstname
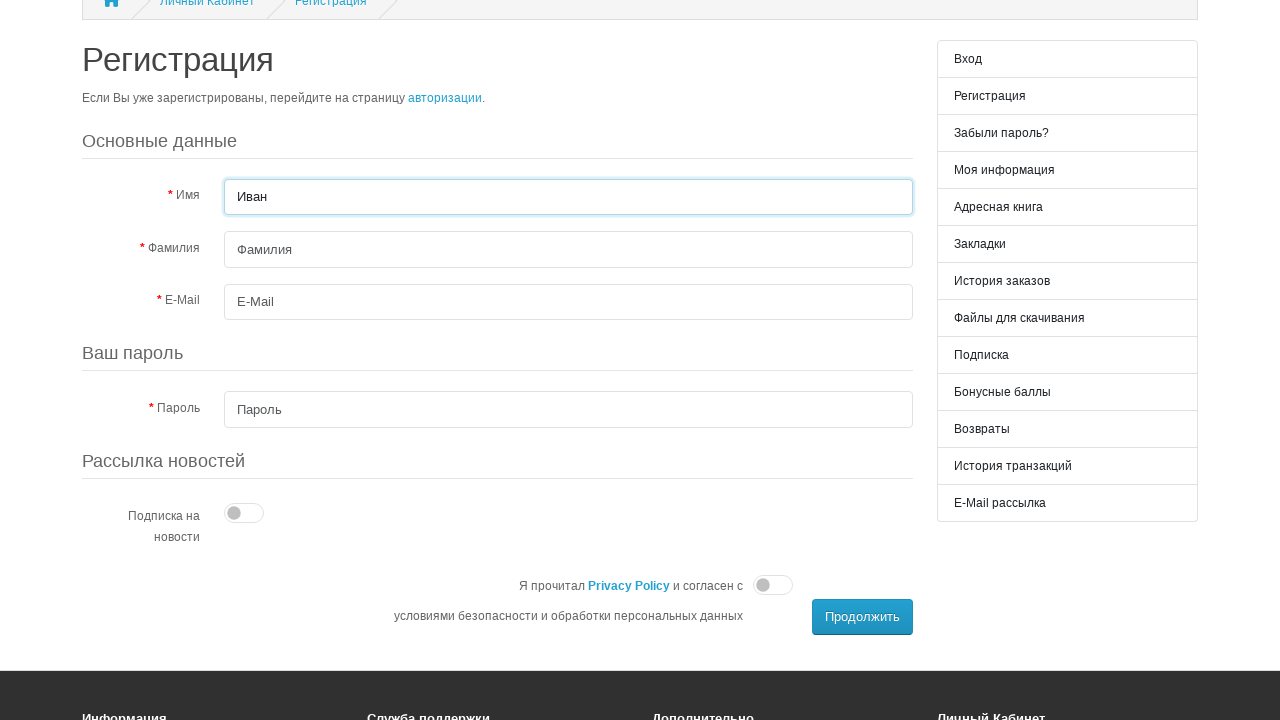

Filled last name field with 'Иванов' on #input-lastname
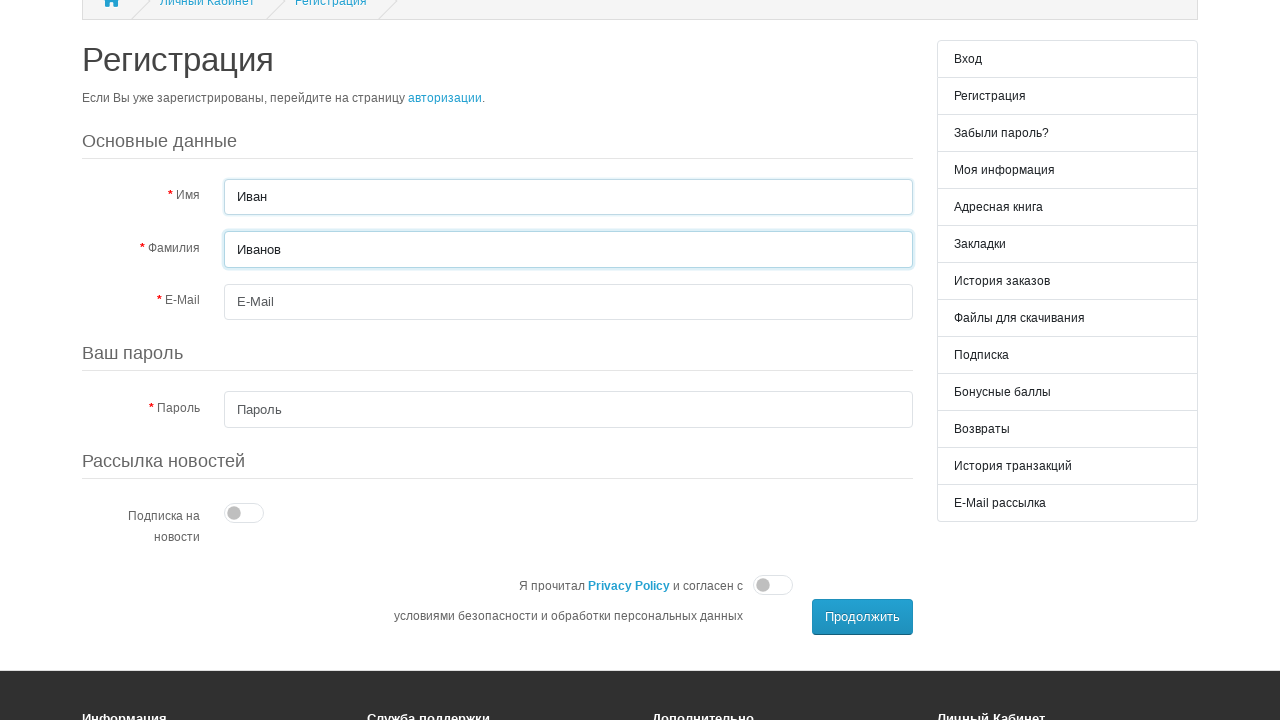

Filled email field with invalid email 'himail.ru' (missing @) on #input-email
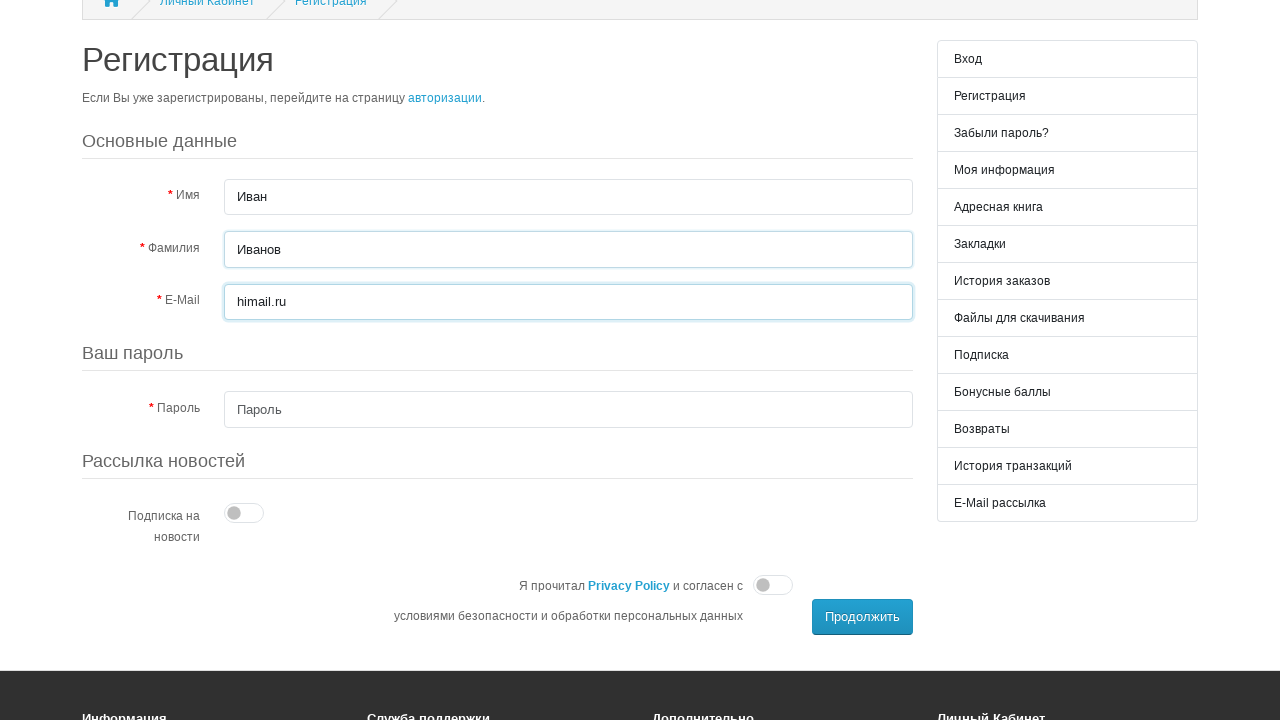

Filled password field with 'Q1w2e3l' on #input-password
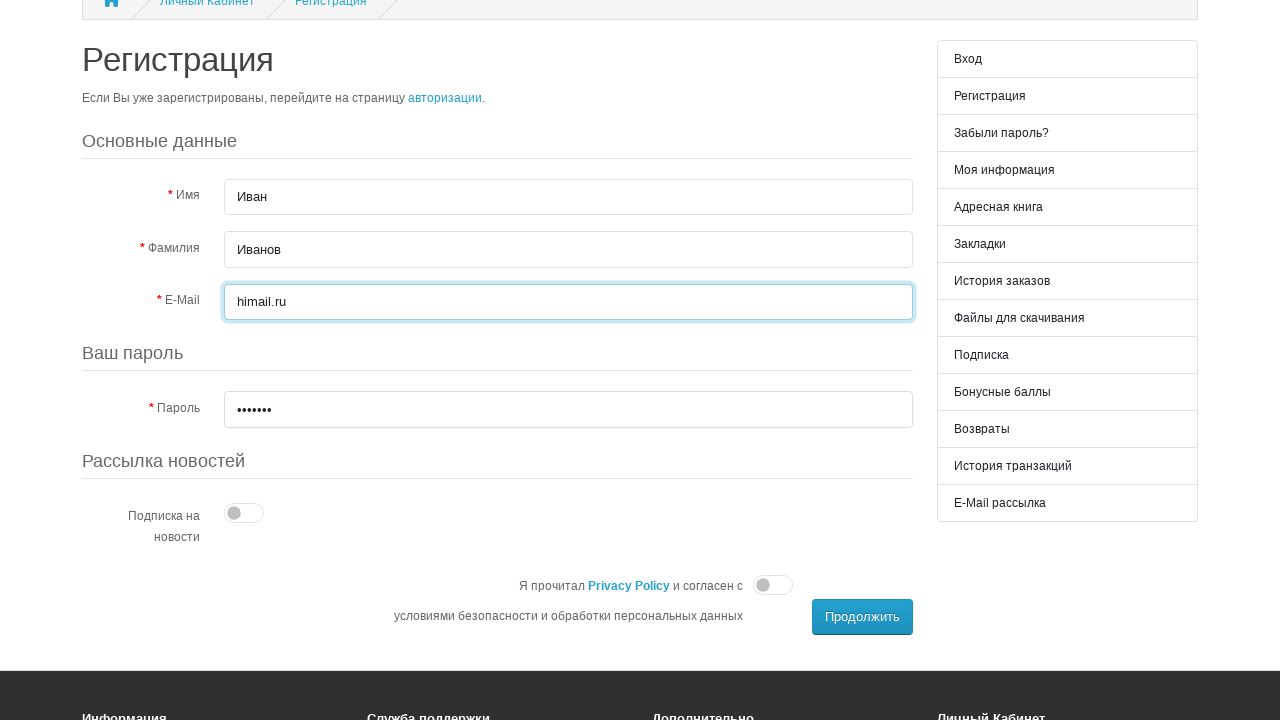

Checked newsletter checkbox at (244, 513) on #input-newsletter
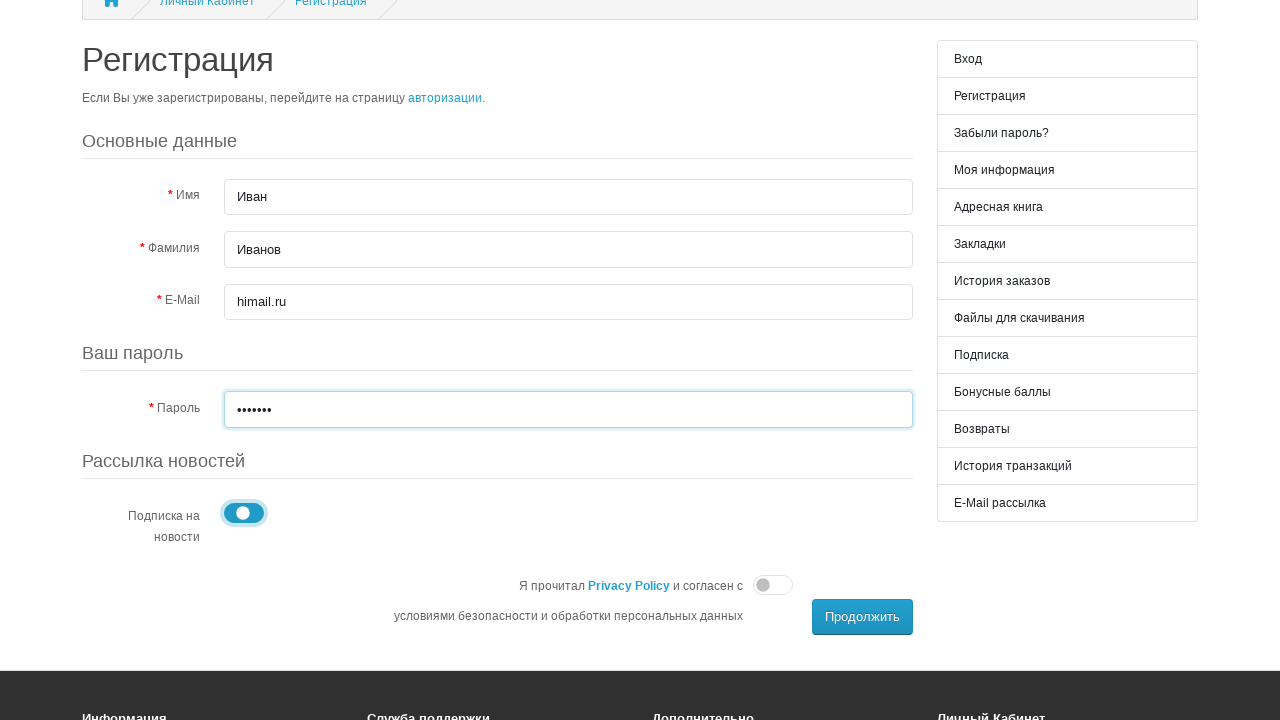

Checked agreement checkbox at (773, 585) on input[name='agree']
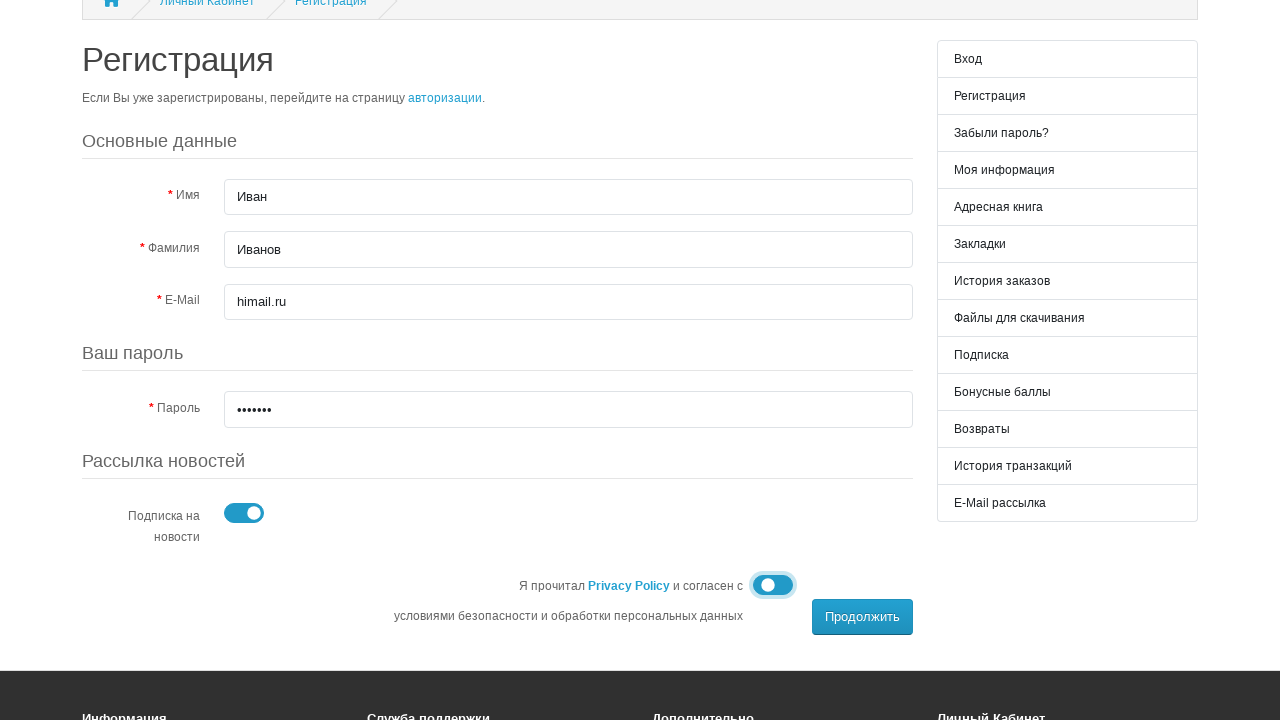

Clicked 'Продолжить' (Continue) button to submit form at (862, 617) on xpath=//button[text()='Продолжить']
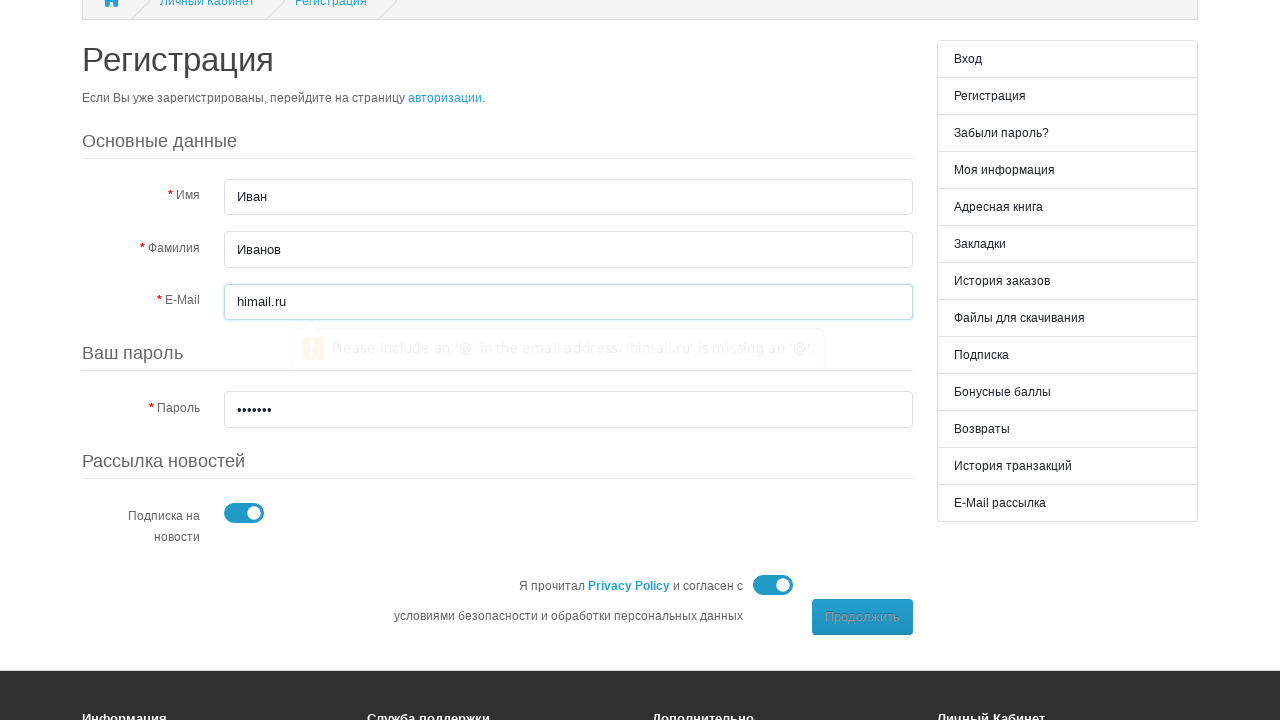

Waited 2 seconds for form validation response
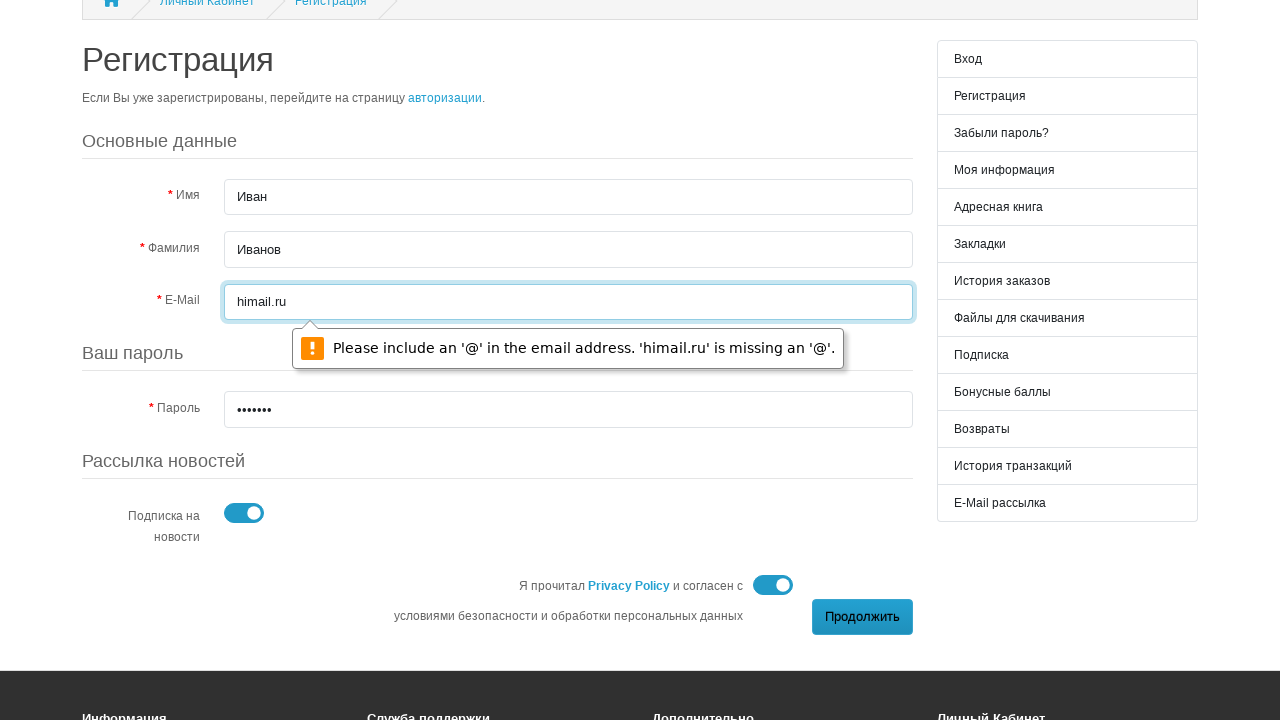

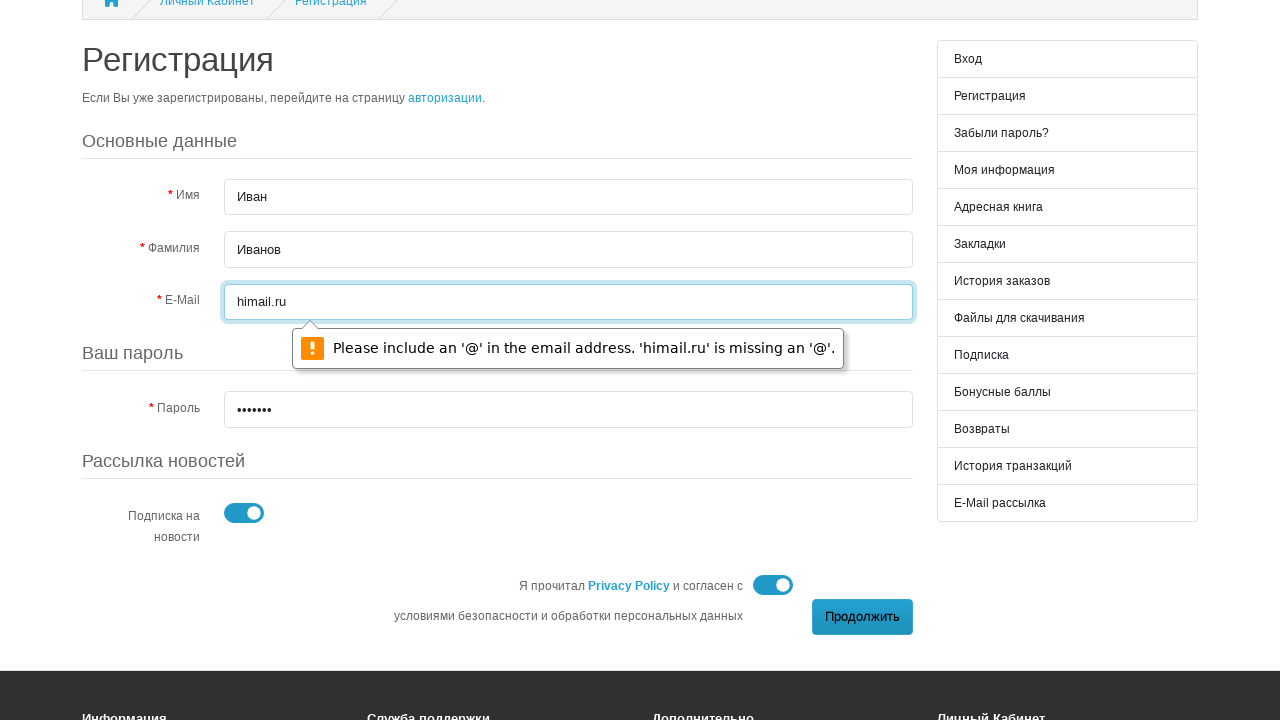